Tests infinite scrolling functionality by repeatedly scrolling to the bottom of a page until all dynamically loaded content is fully loaded, then verifies quotes are present

Starting URL: https://quotes.toscrape.com/scroll

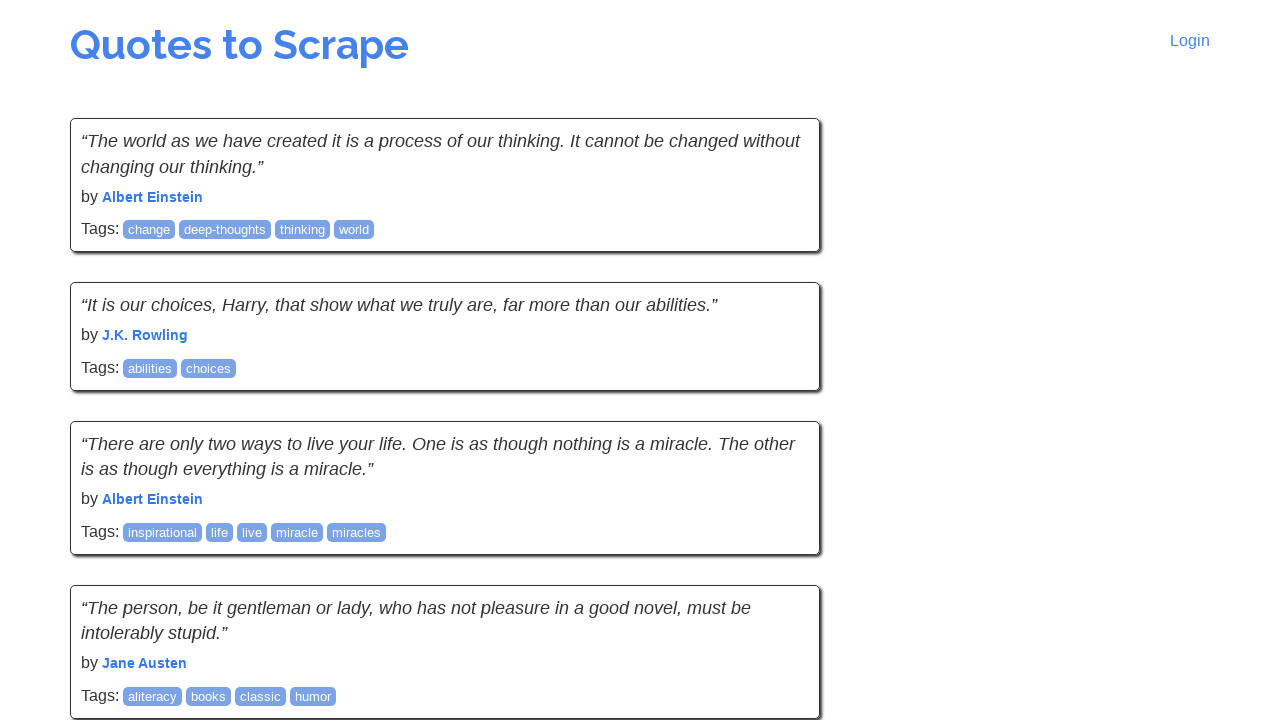

Waited for initial quote elements to load
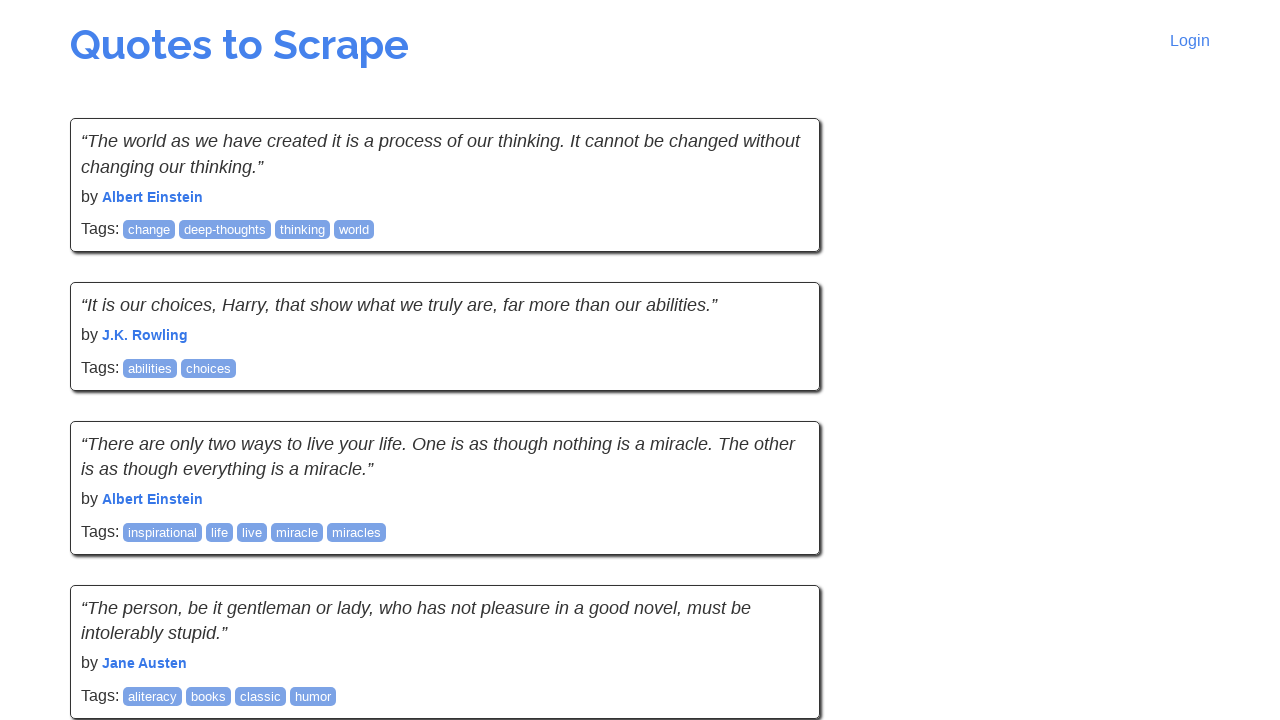

Retrieved initial page height
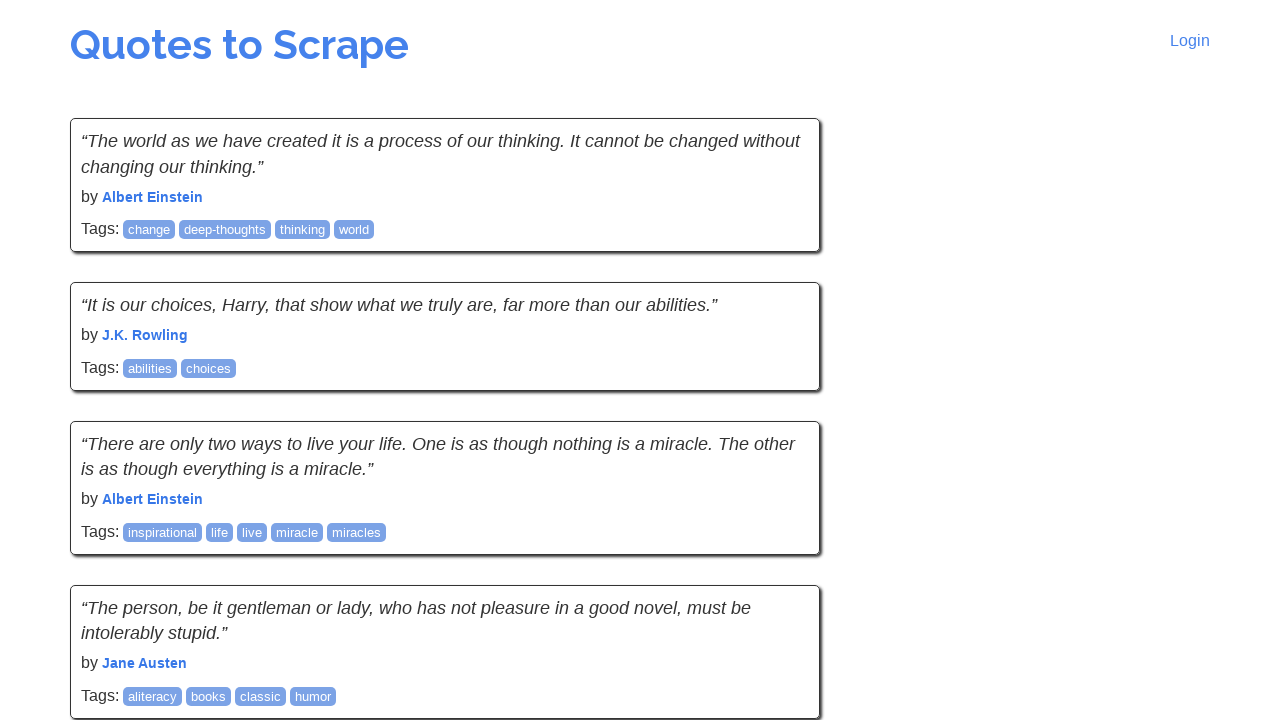

Scrolled to bottom of page
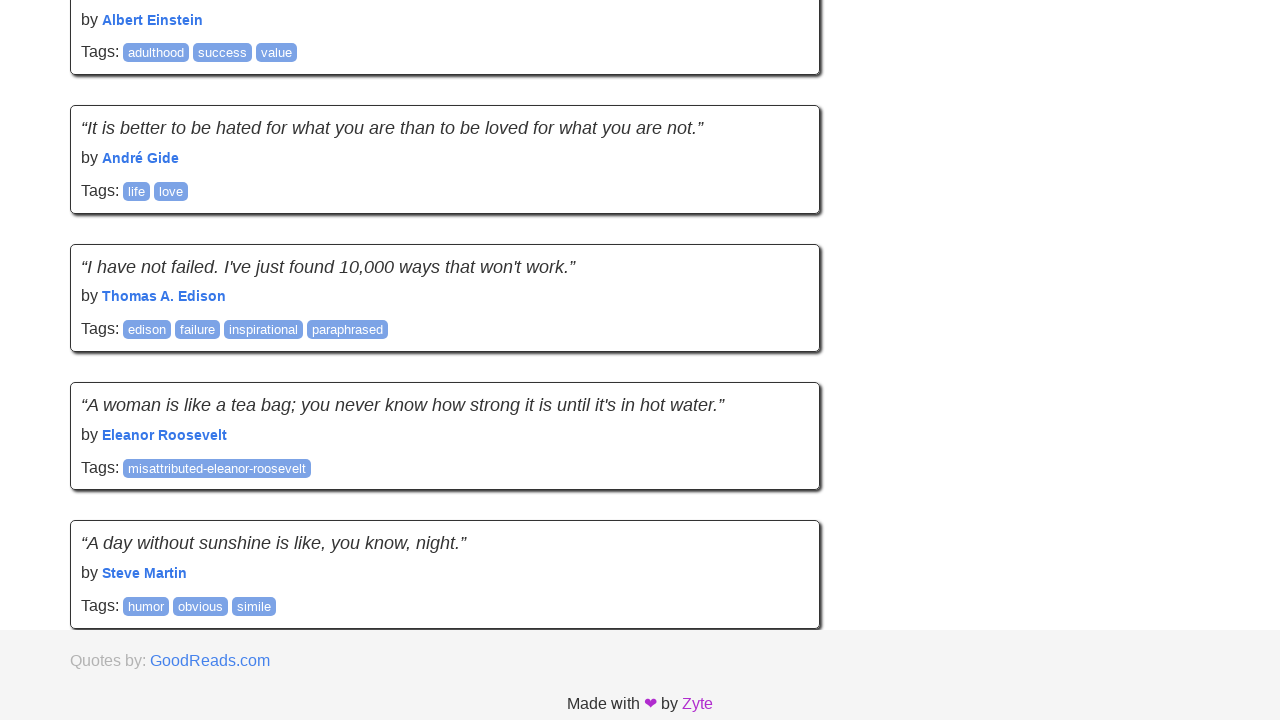

Waited 1 second for new content to load
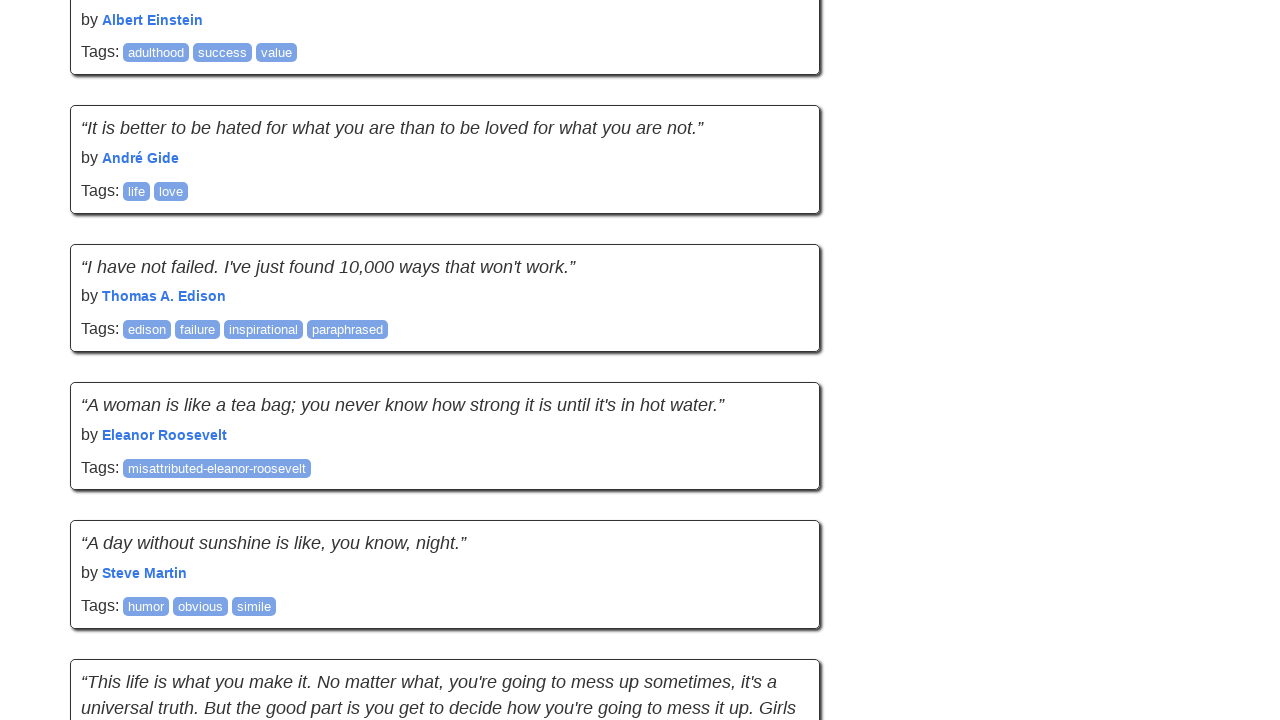

Retrieved new page height to check for additional content
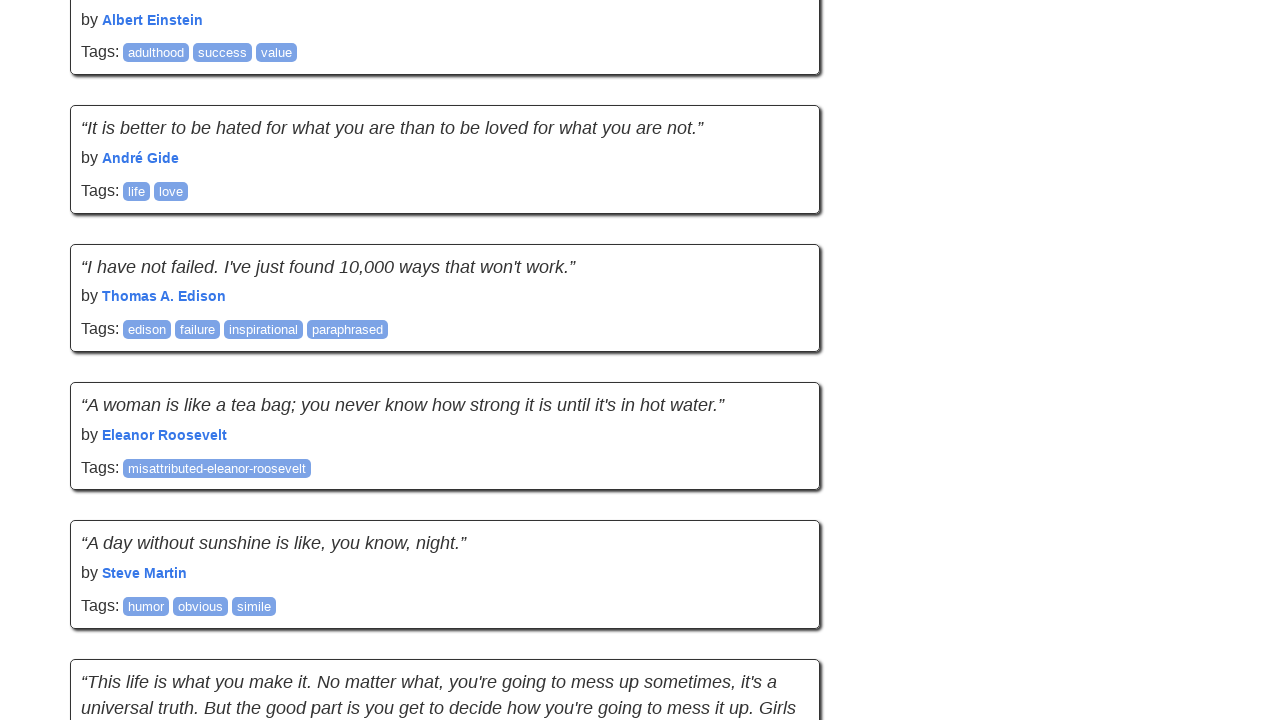

Scrolled to bottom of page
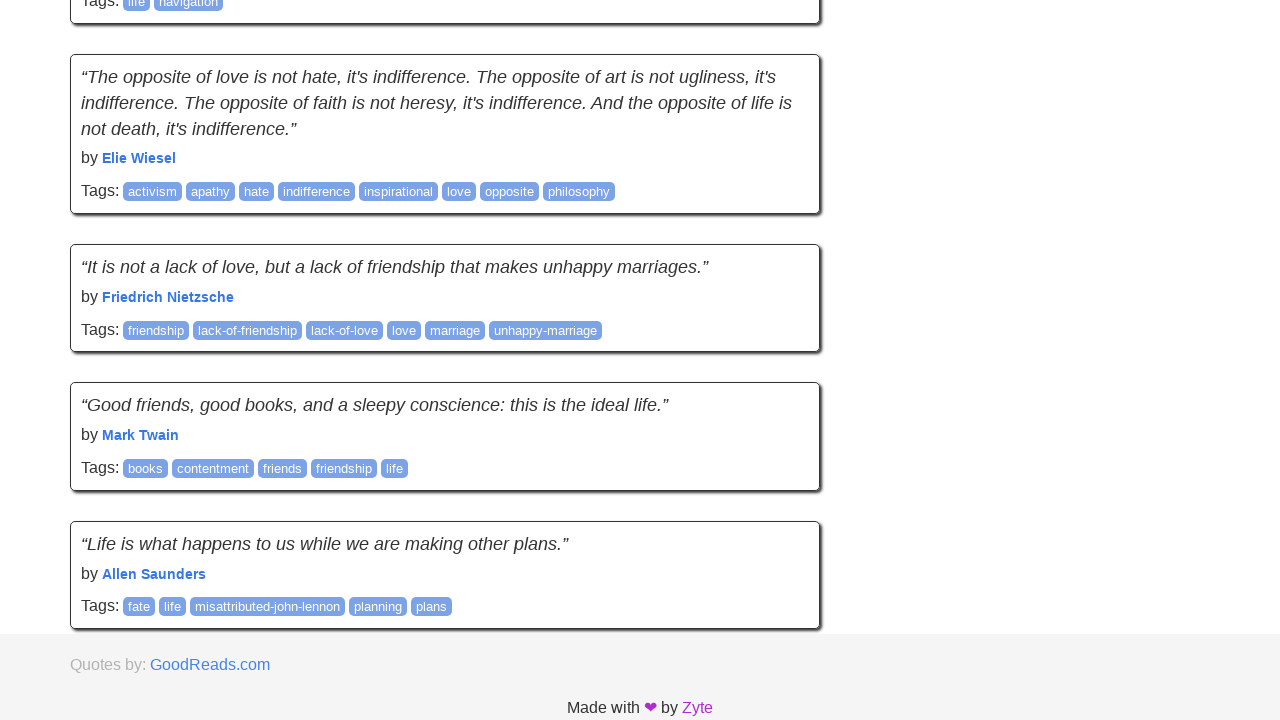

Waited 1 second for new content to load
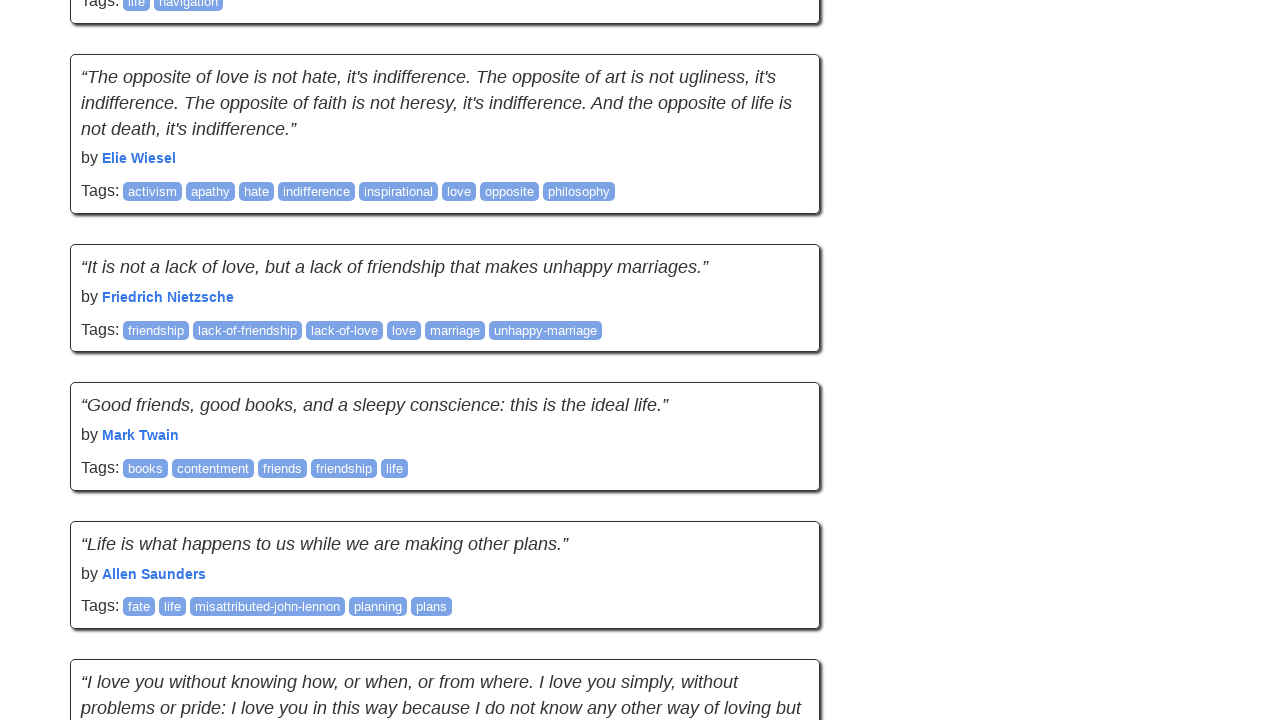

Retrieved new page height to check for additional content
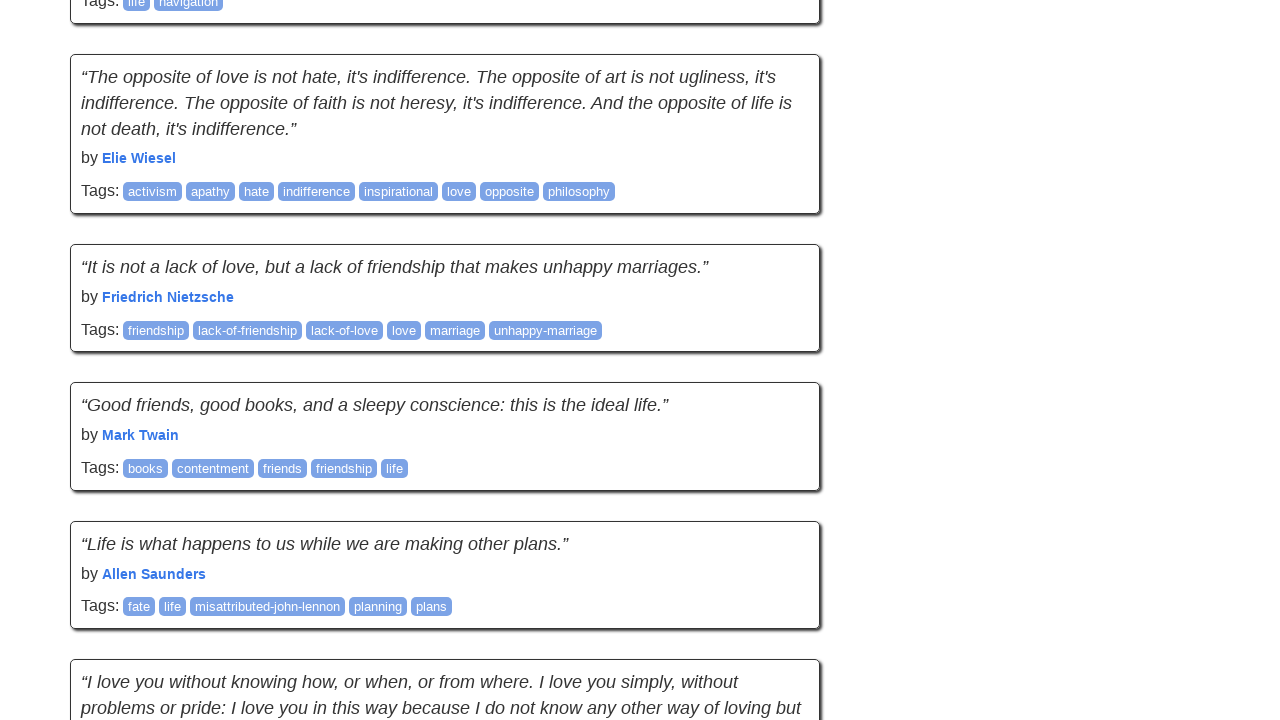

Scrolled to bottom of page
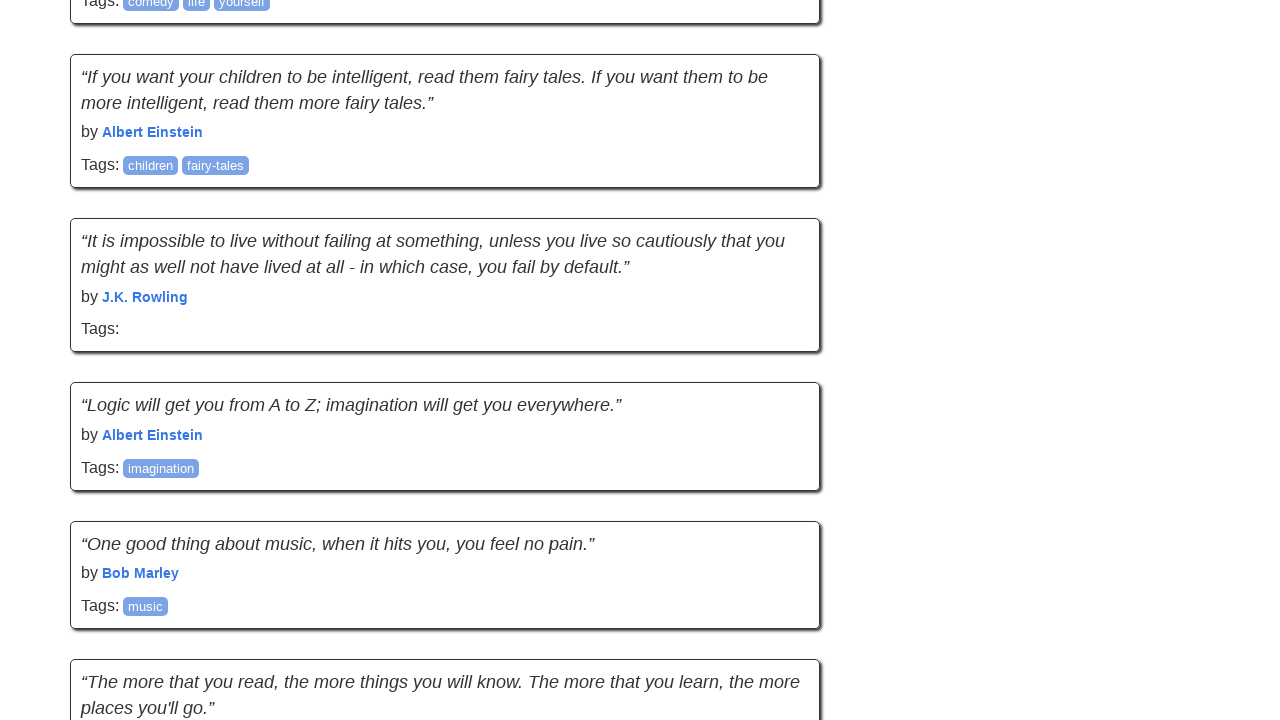

Waited 1 second for new content to load
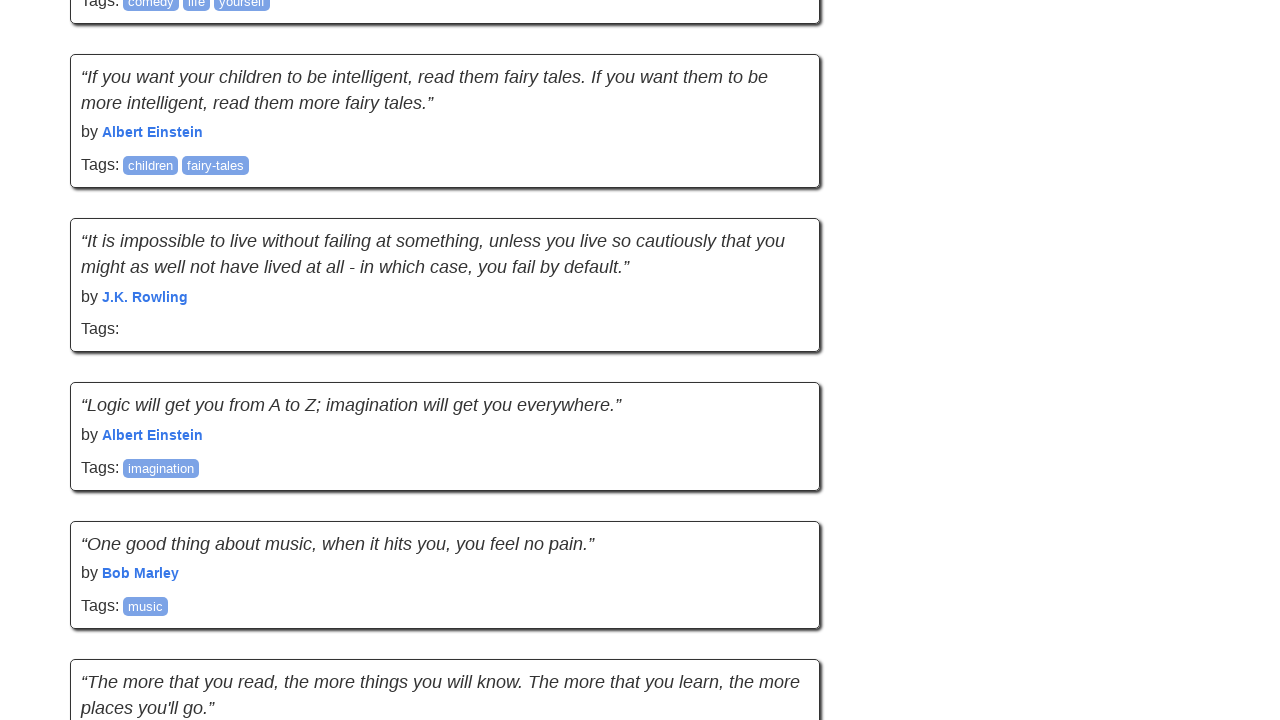

Retrieved new page height to check for additional content
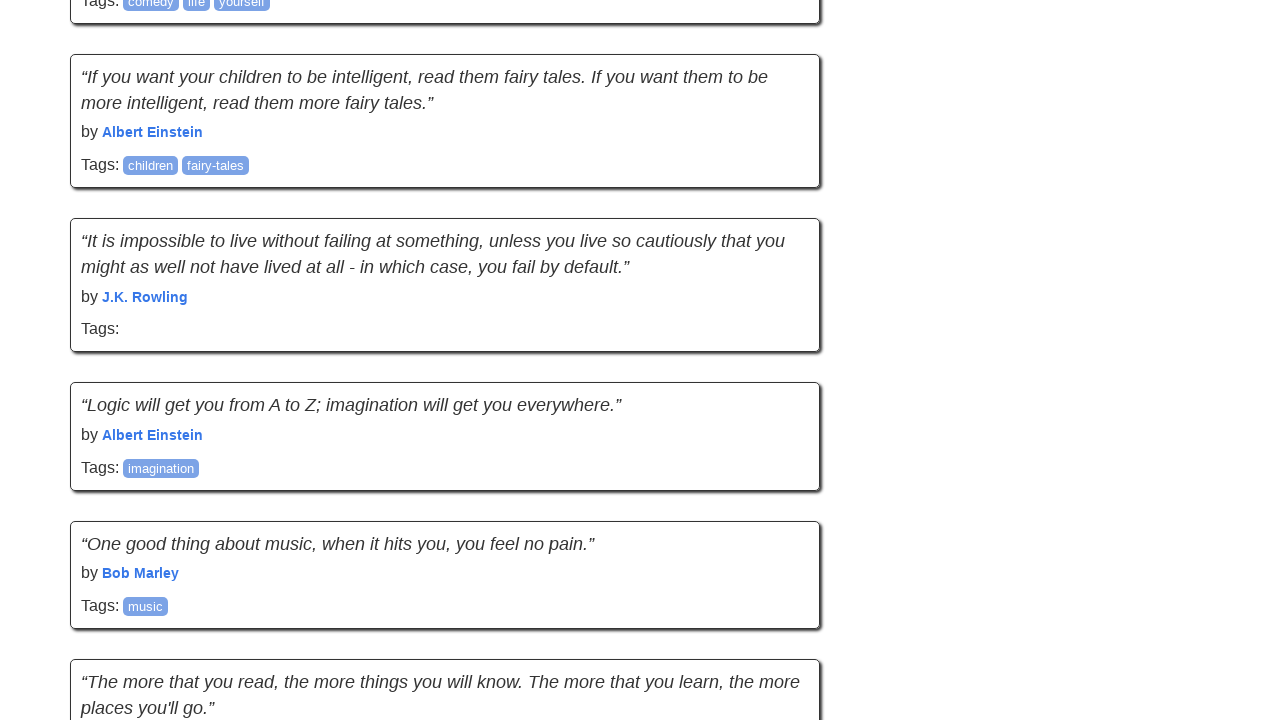

Scrolled to bottom of page
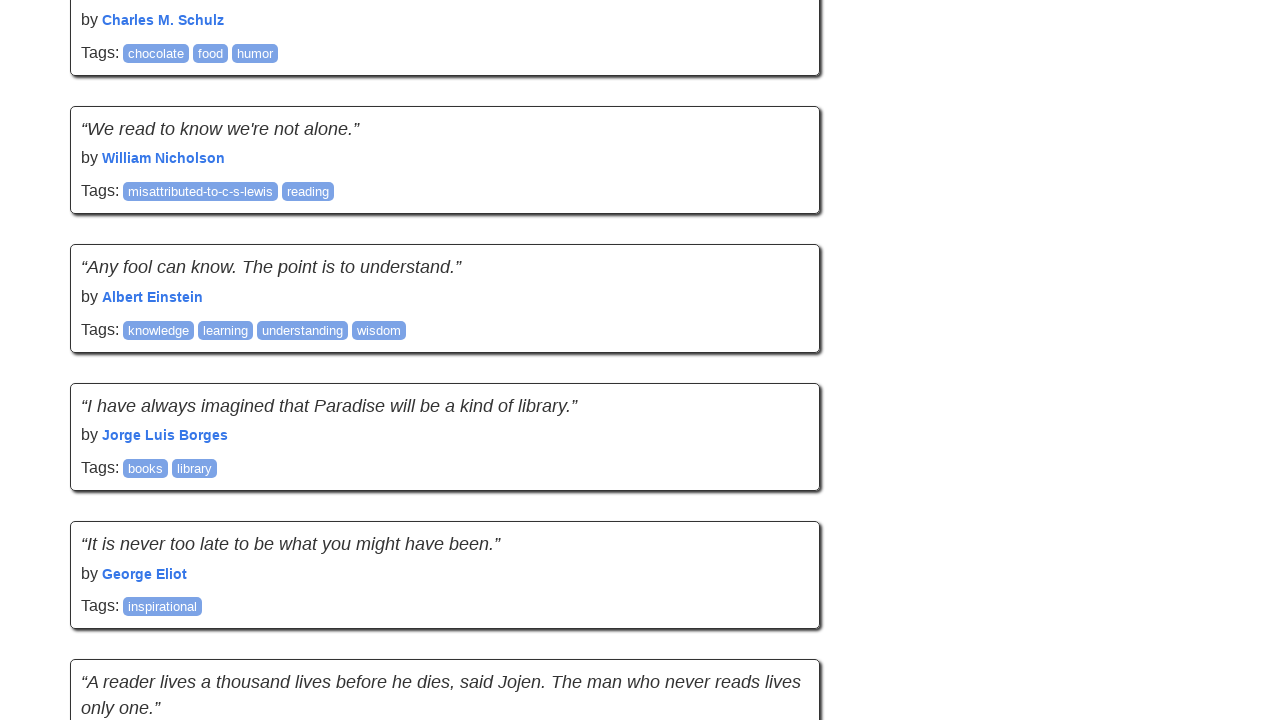

Waited 1 second for new content to load
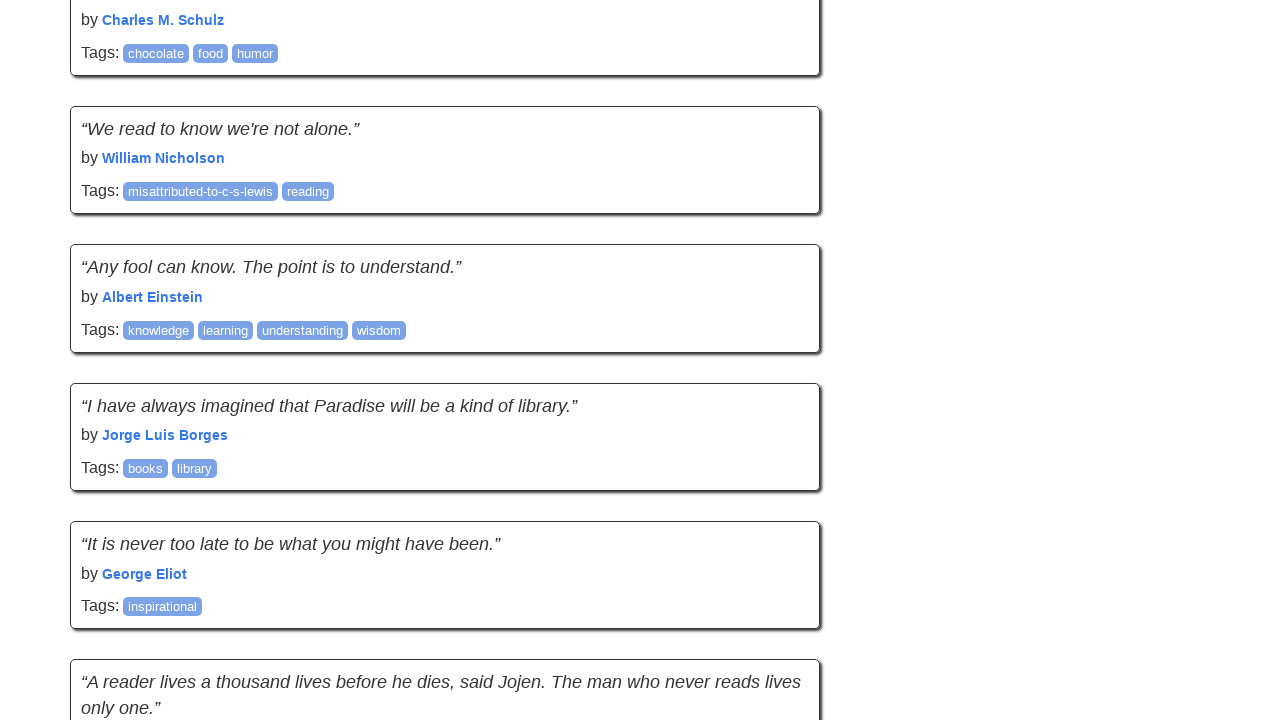

Retrieved new page height to check for additional content
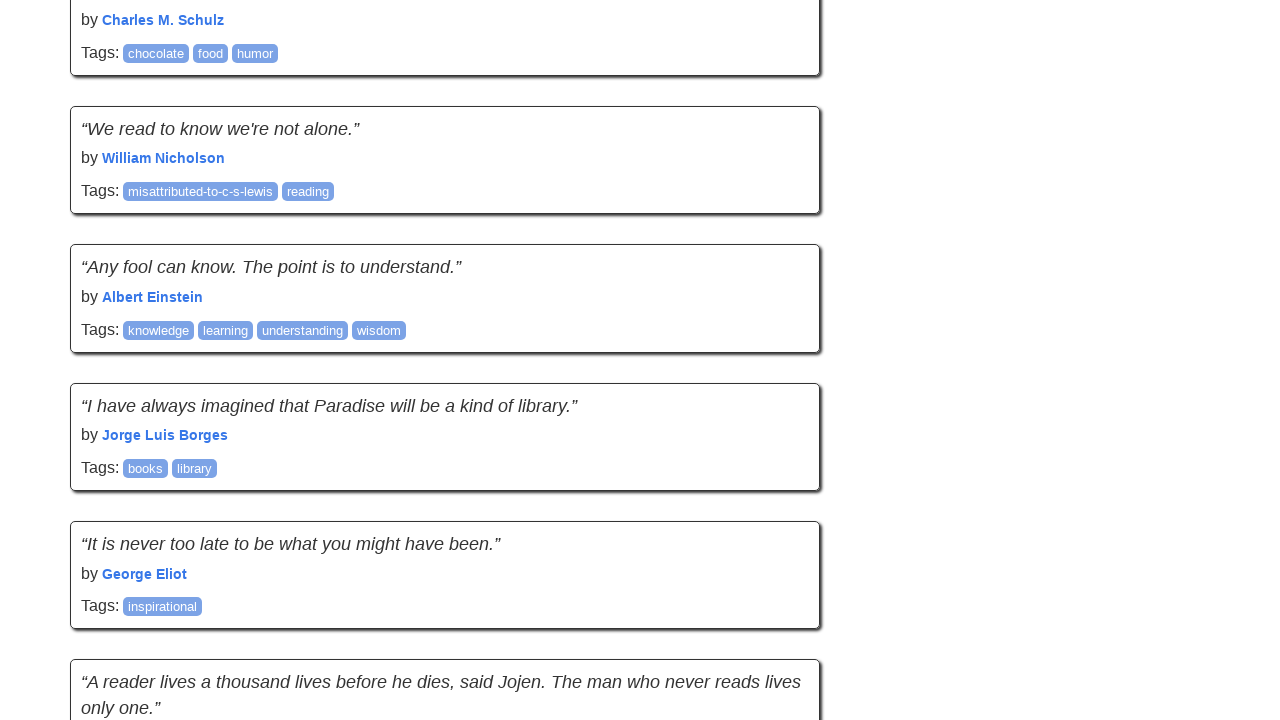

Scrolled to bottom of page
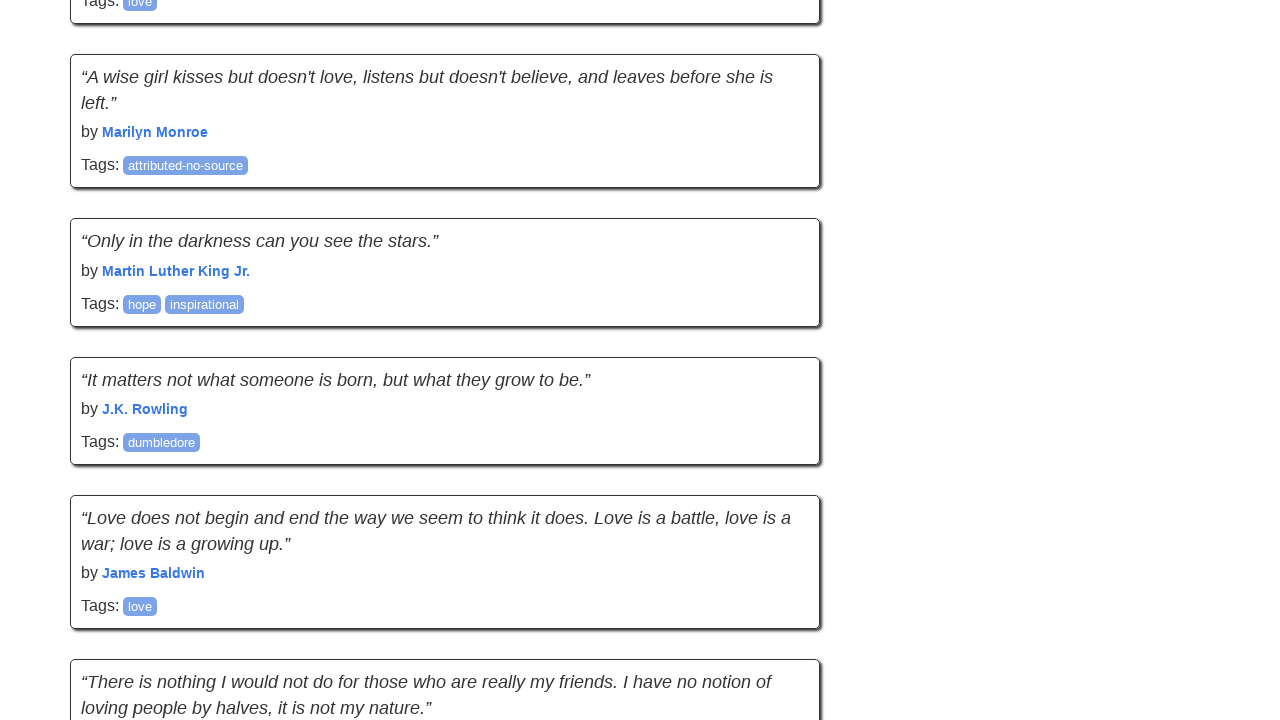

Waited 1 second for new content to load
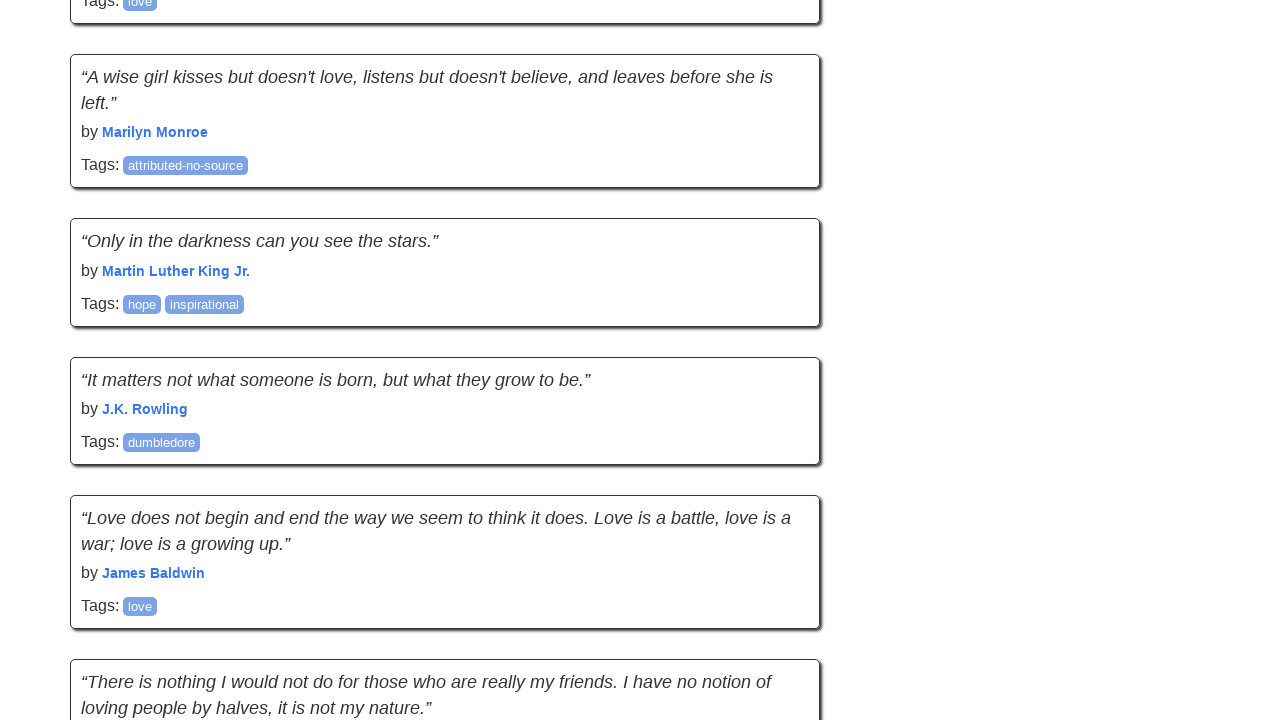

Retrieved new page height to check for additional content
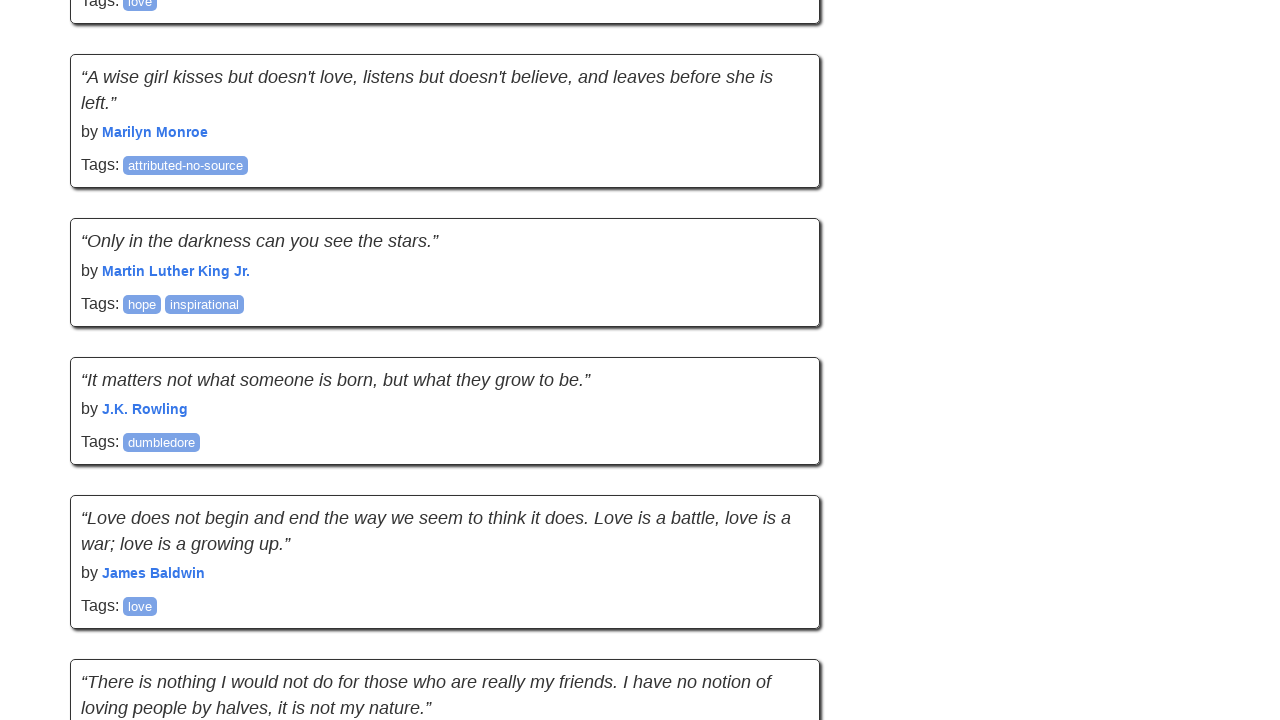

Scrolled to bottom of page
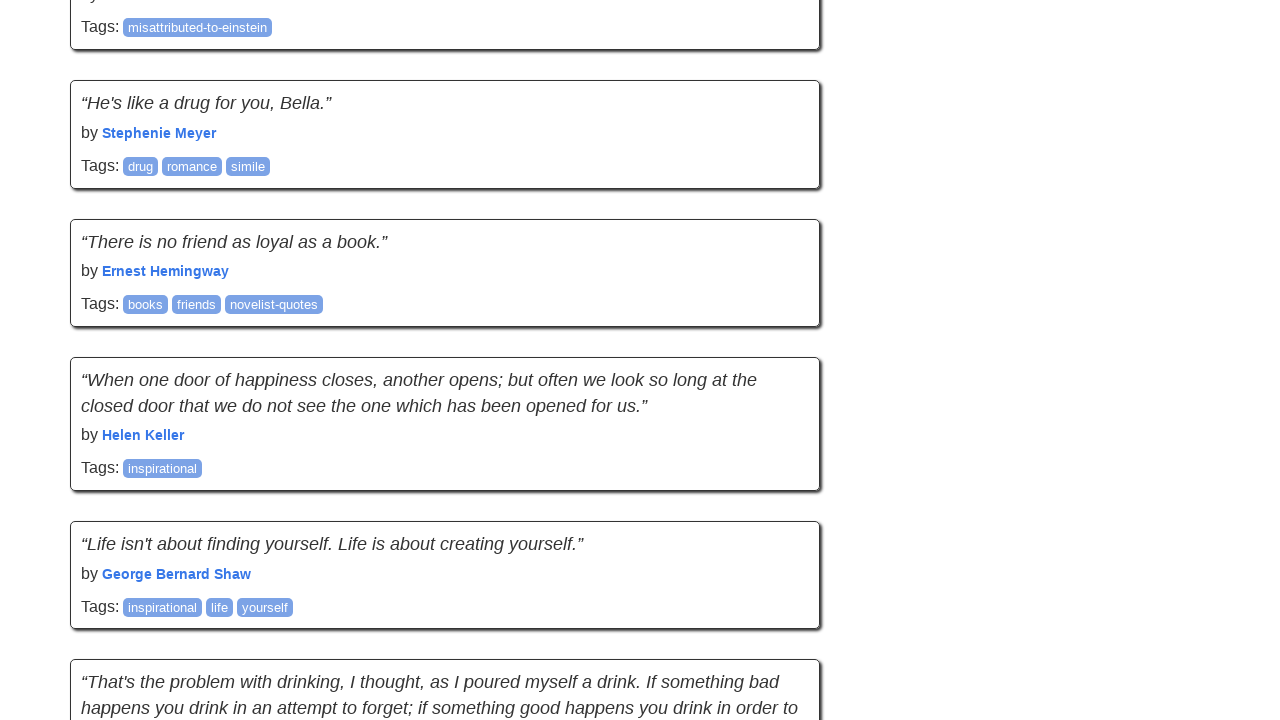

Waited 1 second for new content to load
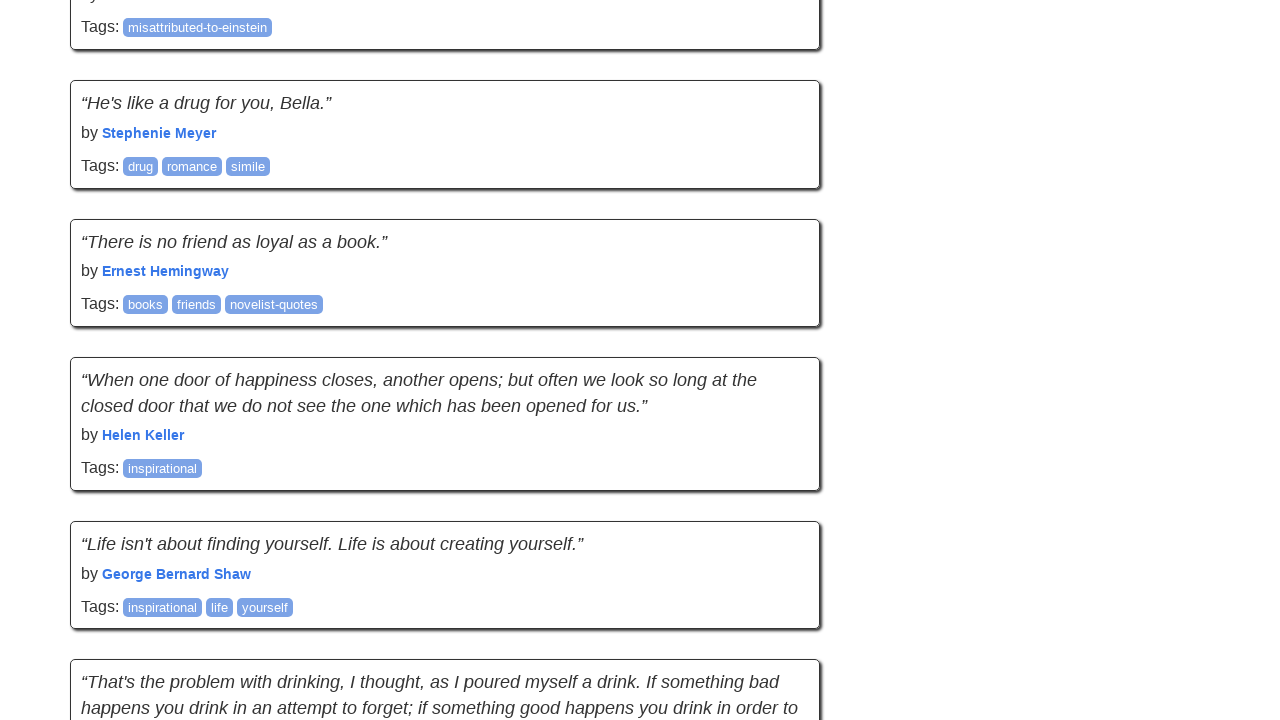

Retrieved new page height to check for additional content
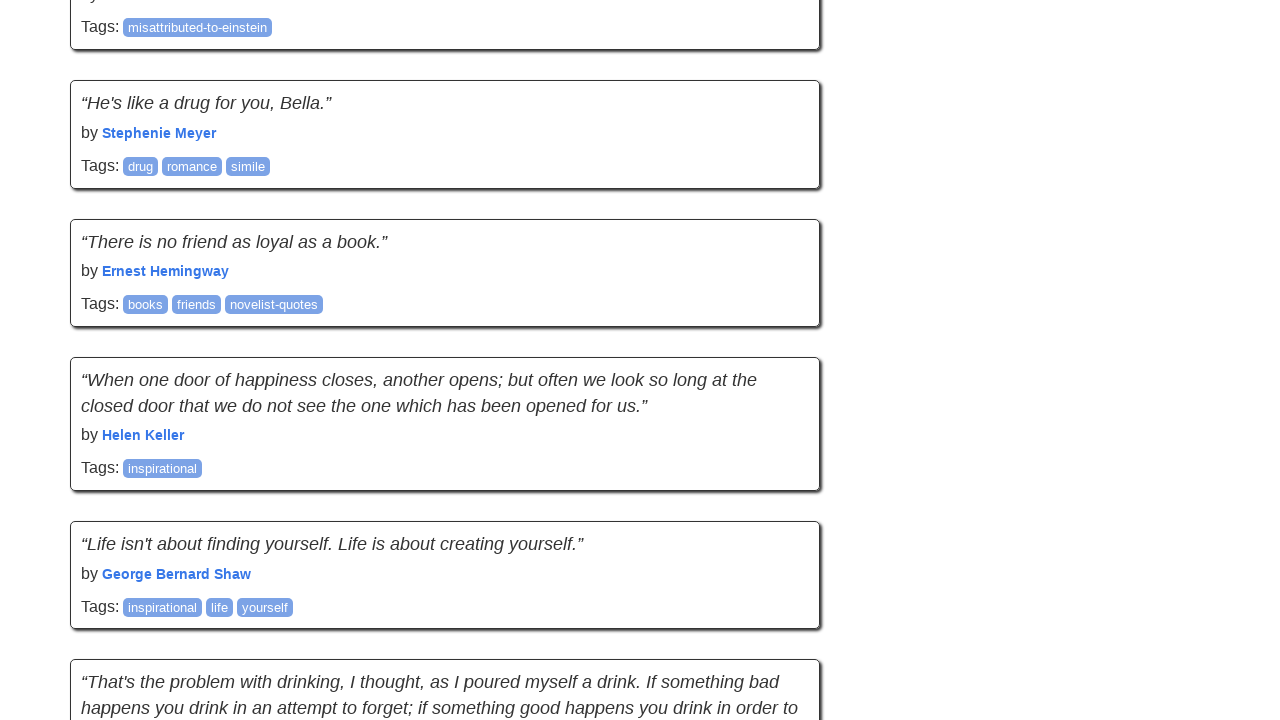

Scrolled to bottom of page
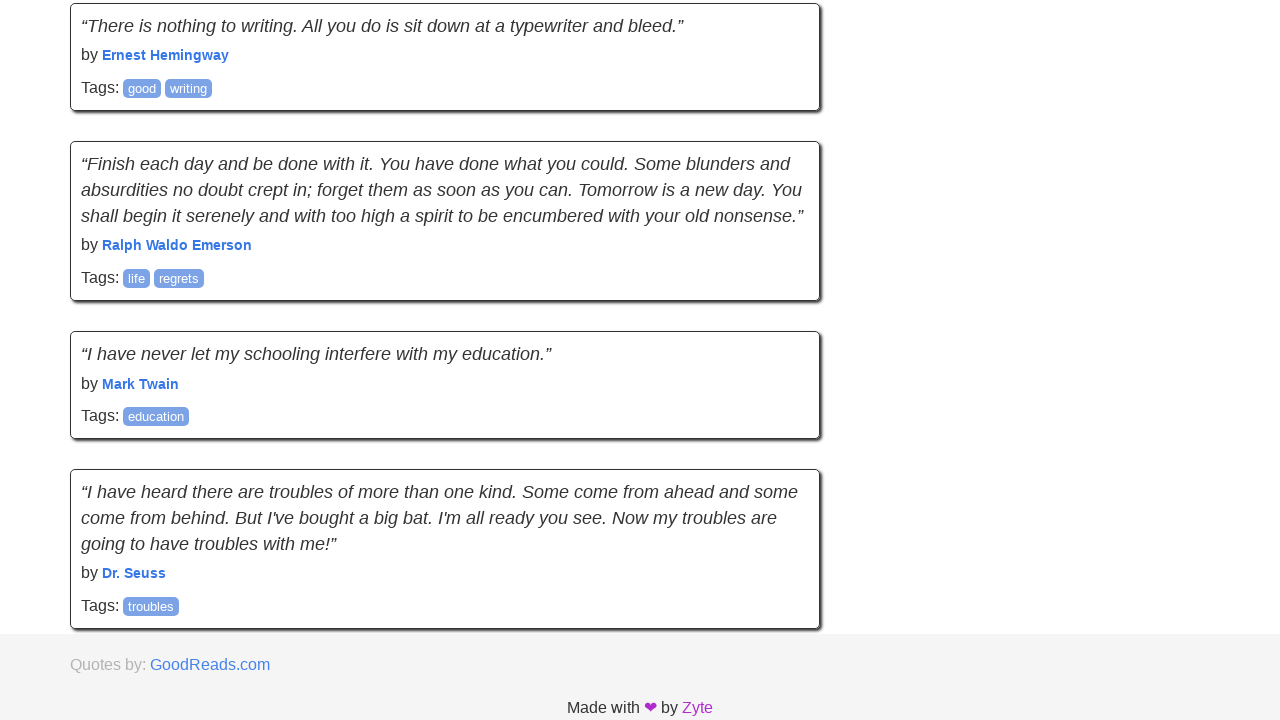

Waited 1 second for new content to load
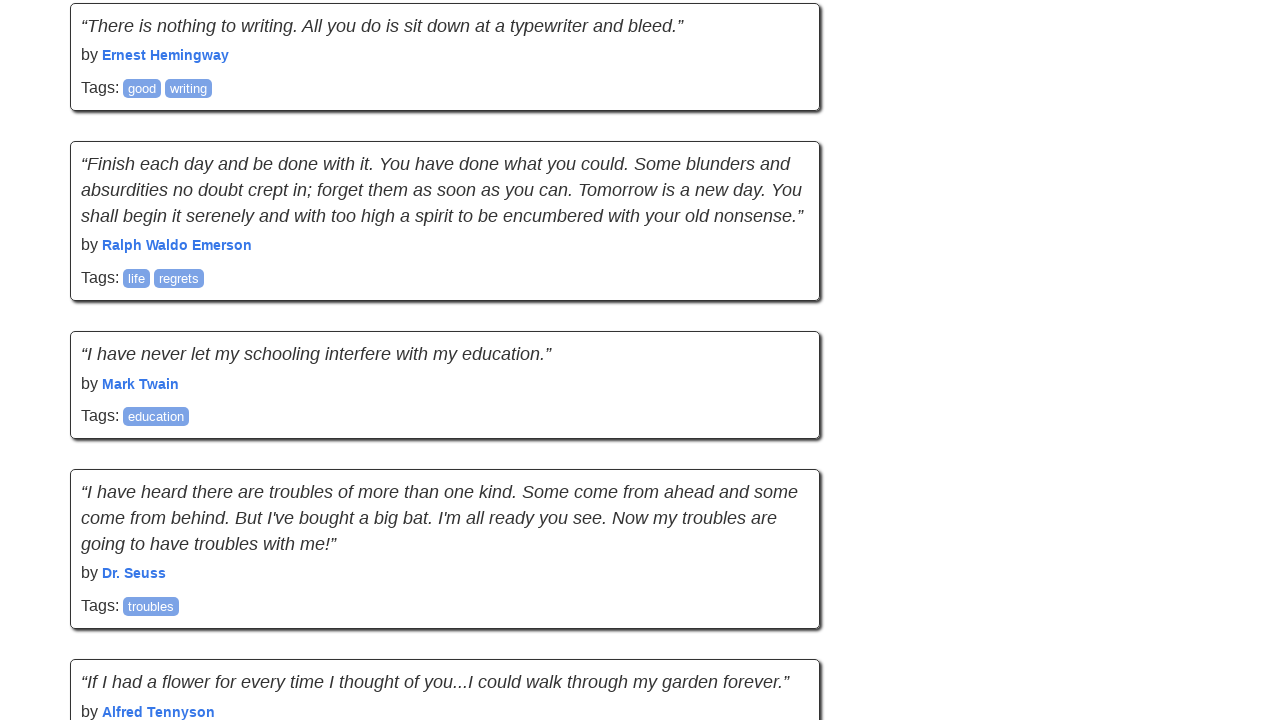

Retrieved new page height to check for additional content
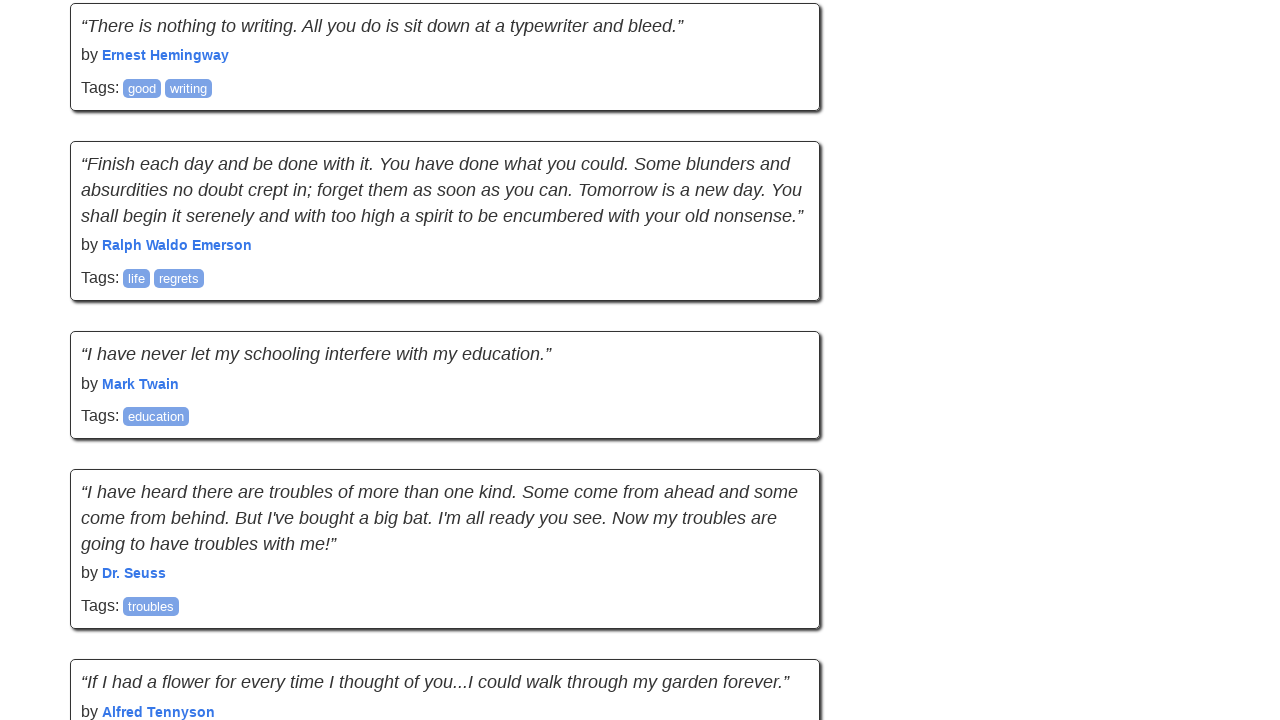

Scrolled to bottom of page
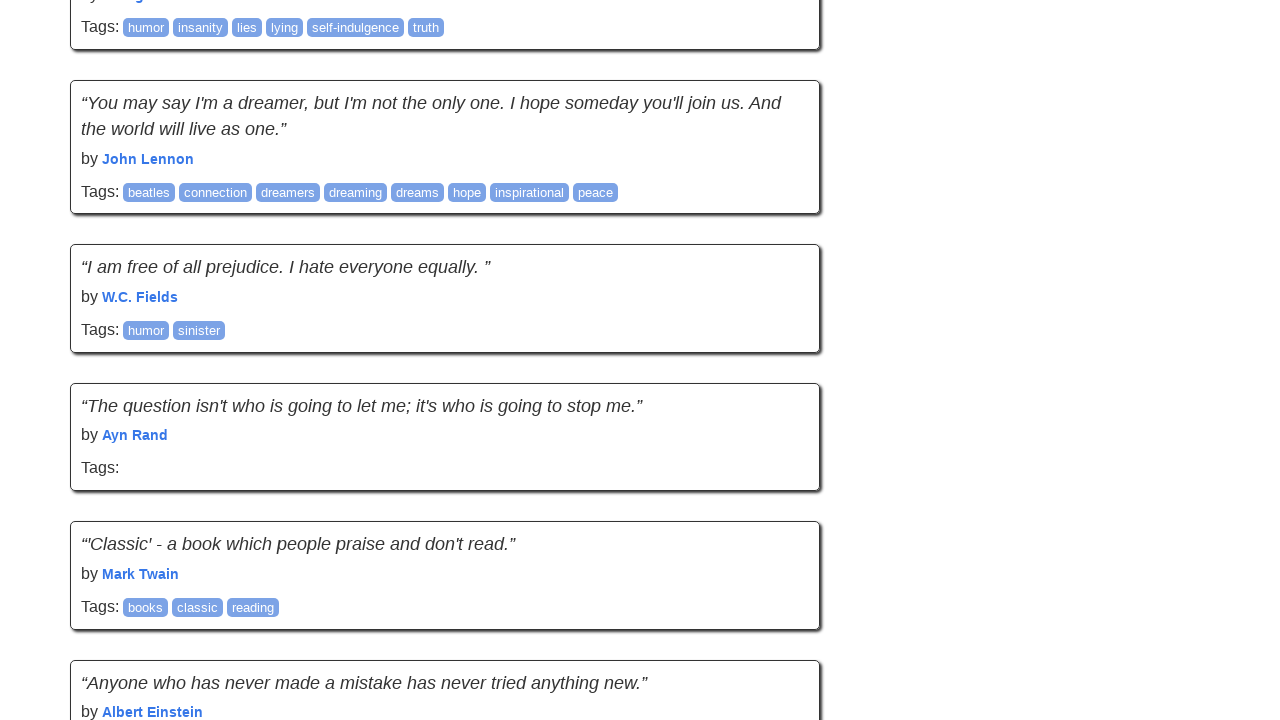

Waited 1 second for new content to load
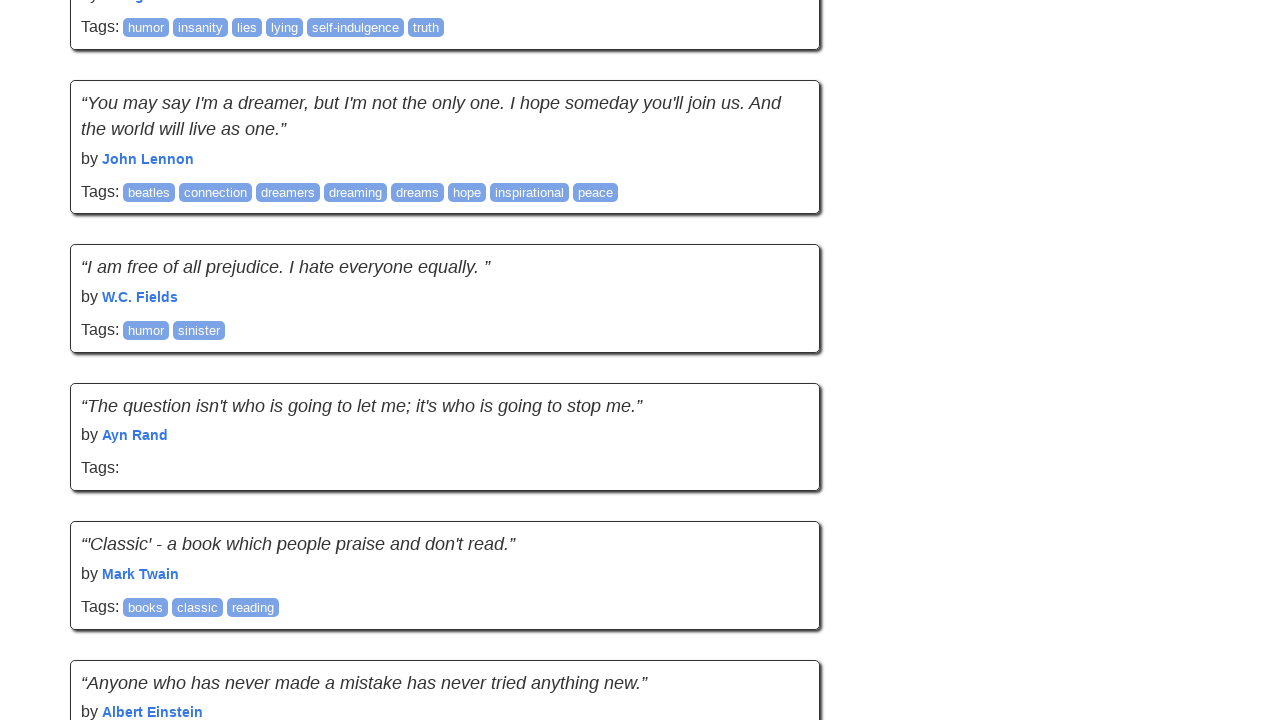

Retrieved new page height to check for additional content
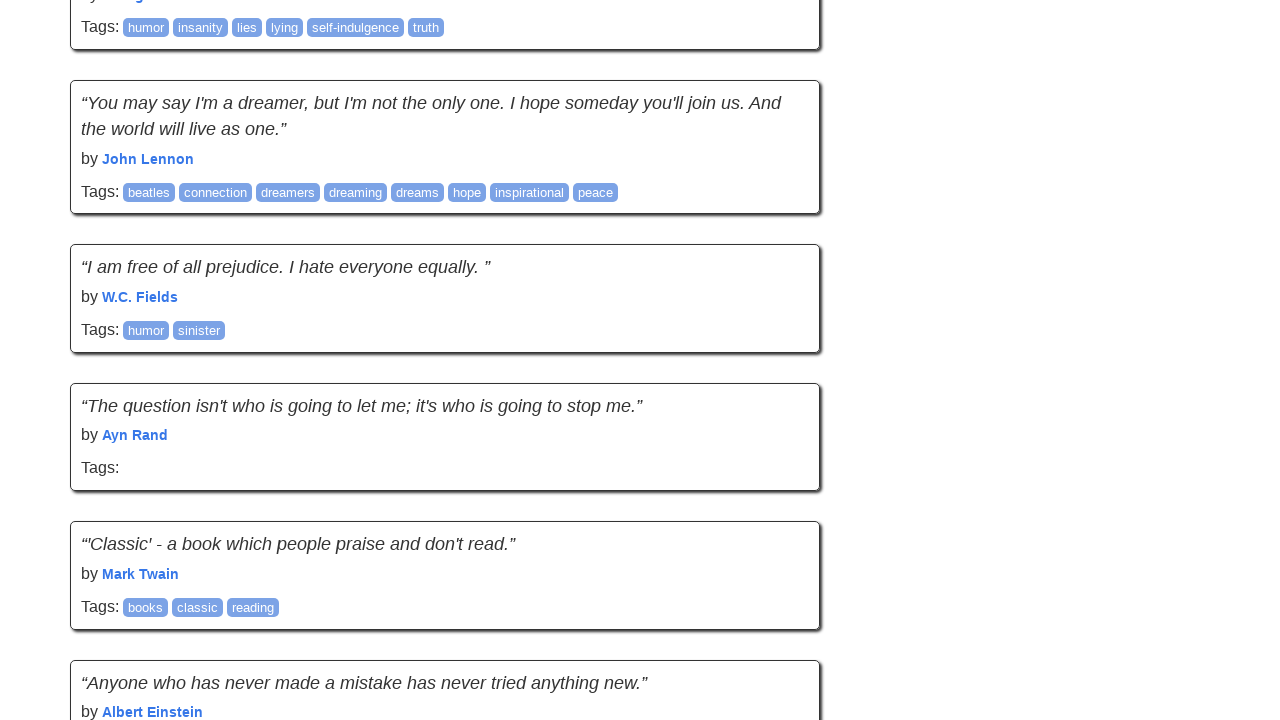

Scrolled to bottom of page
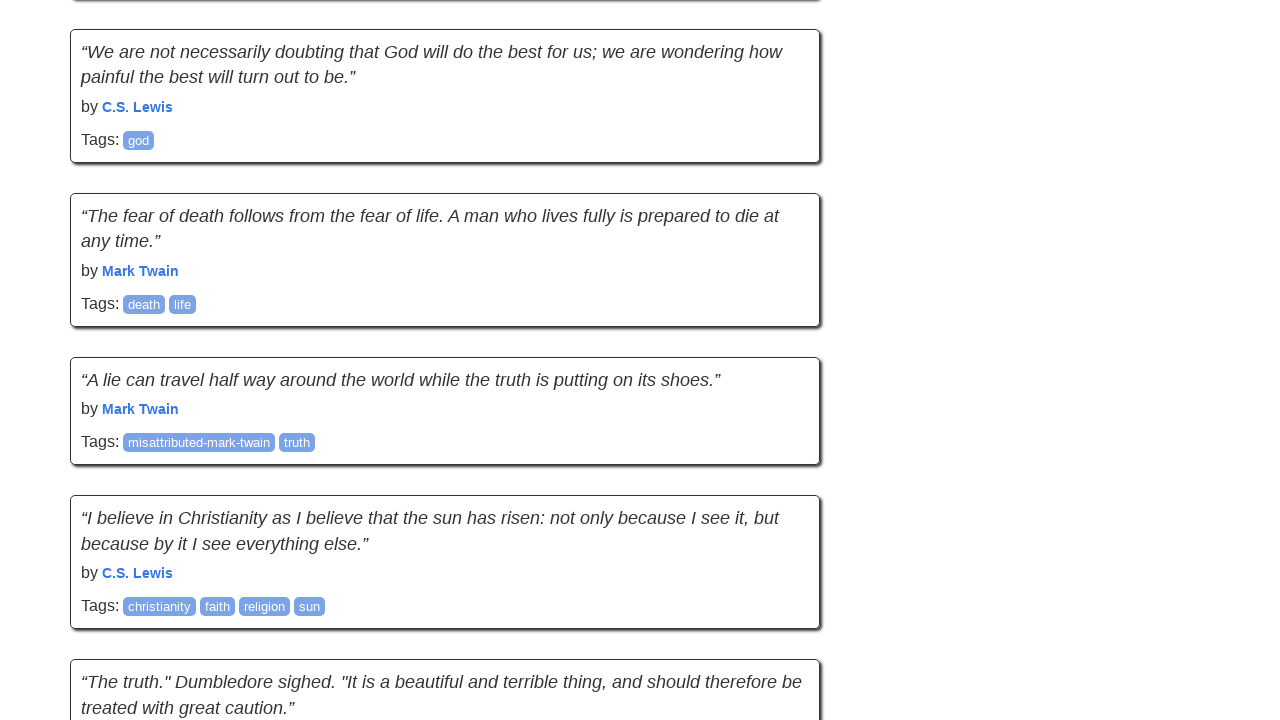

Waited 1 second for new content to load
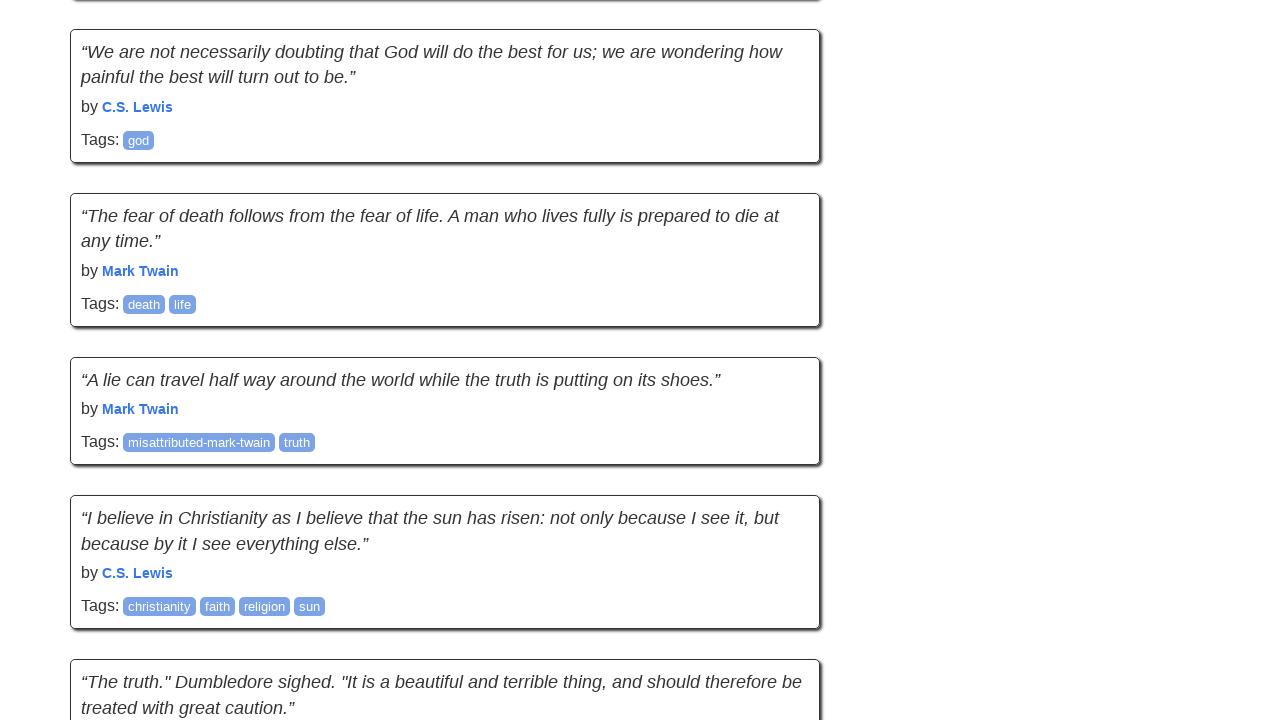

Retrieved new page height to check for additional content
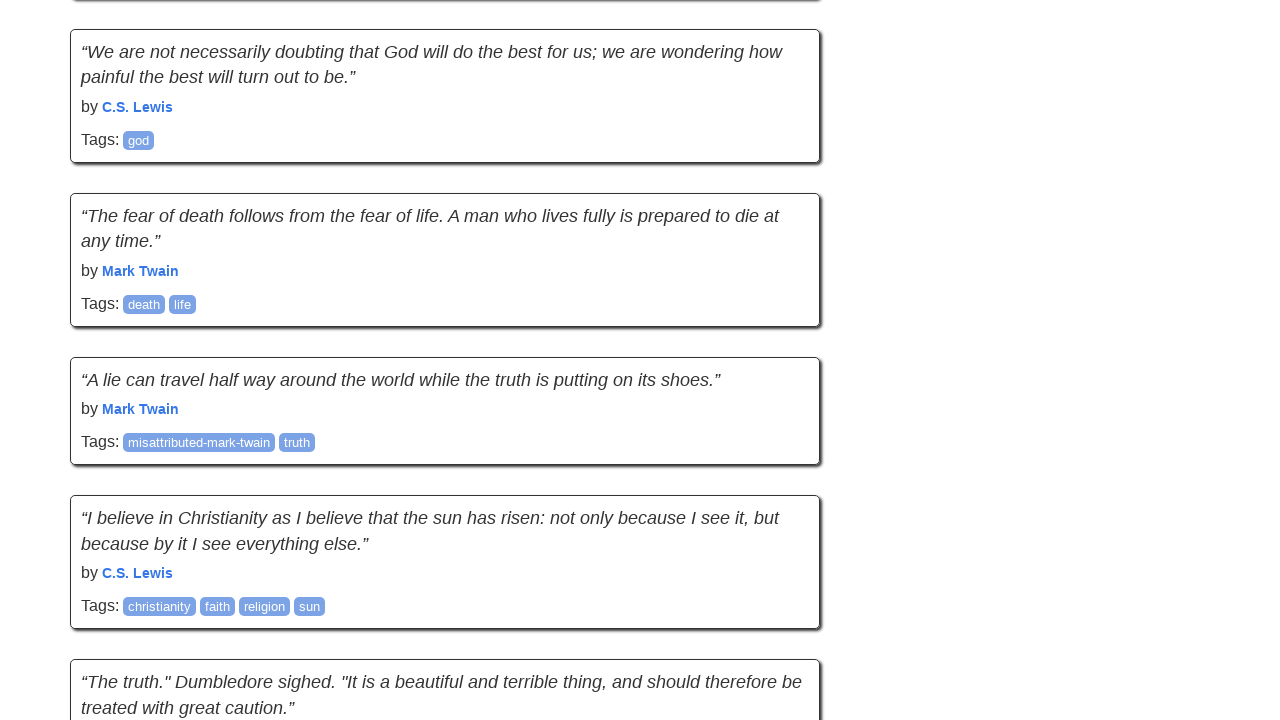

Scrolled to bottom of page
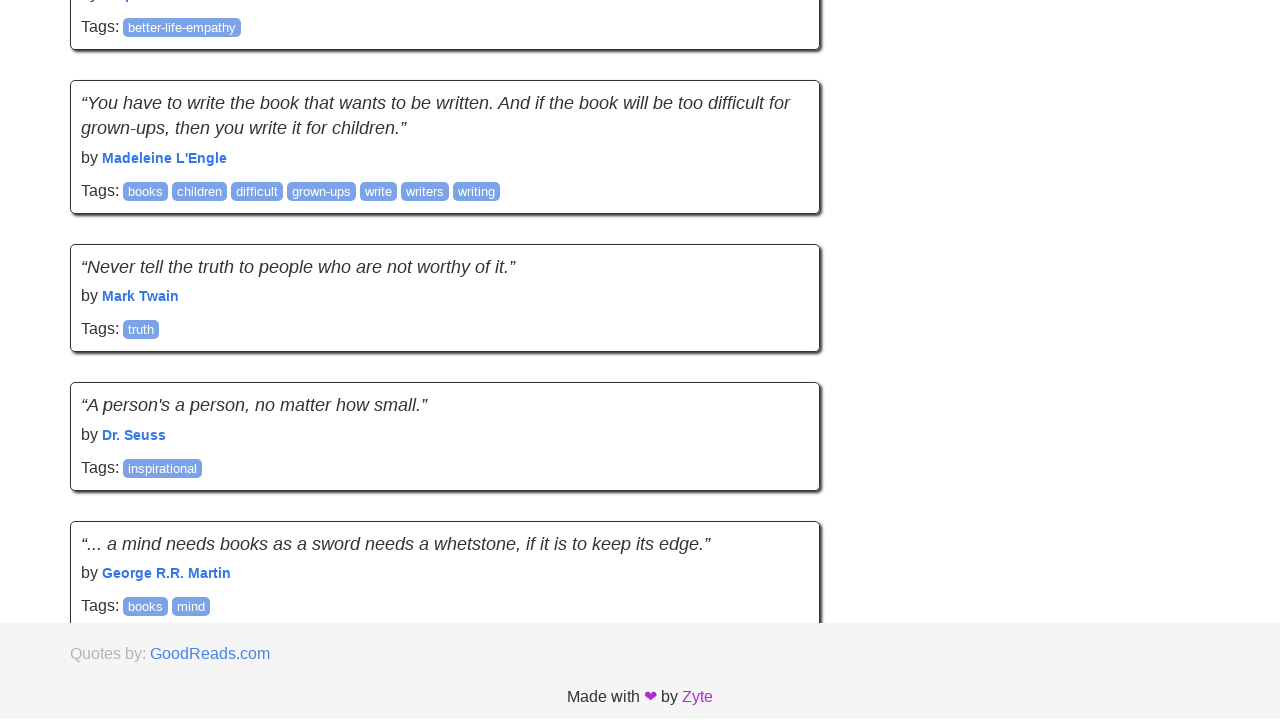

Waited 1 second for new content to load
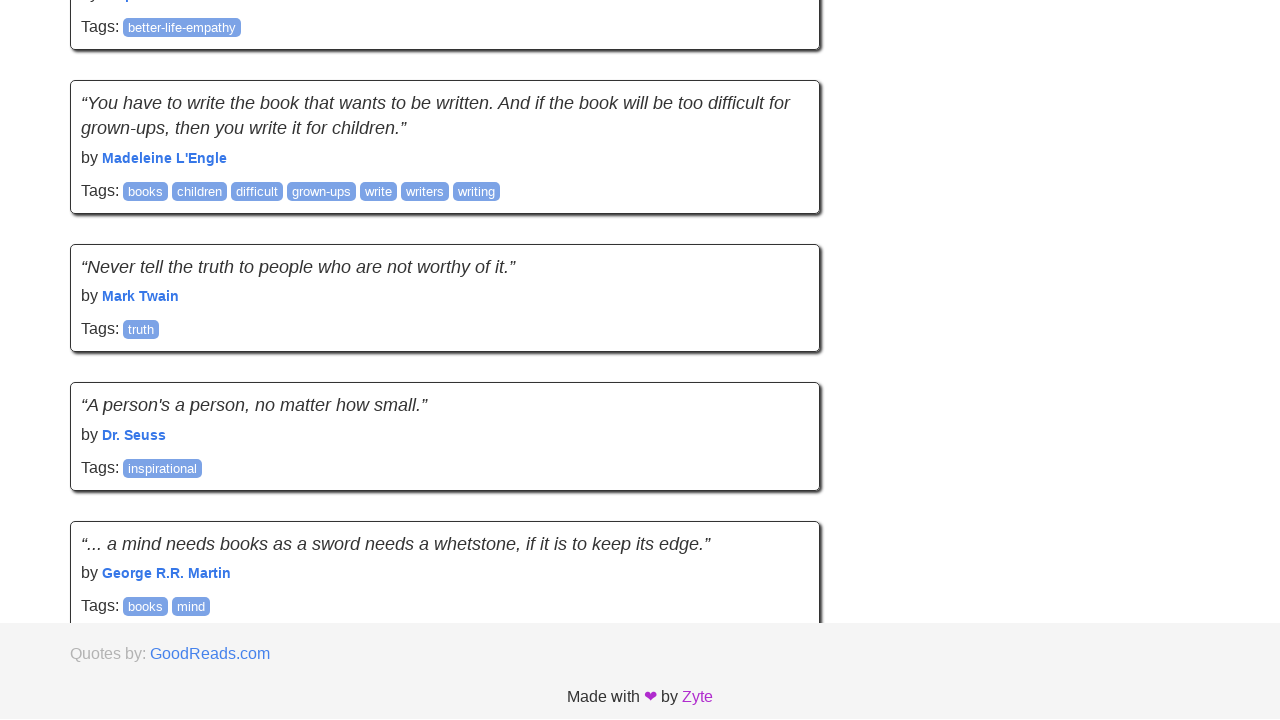

Retrieved new page height to check for additional content
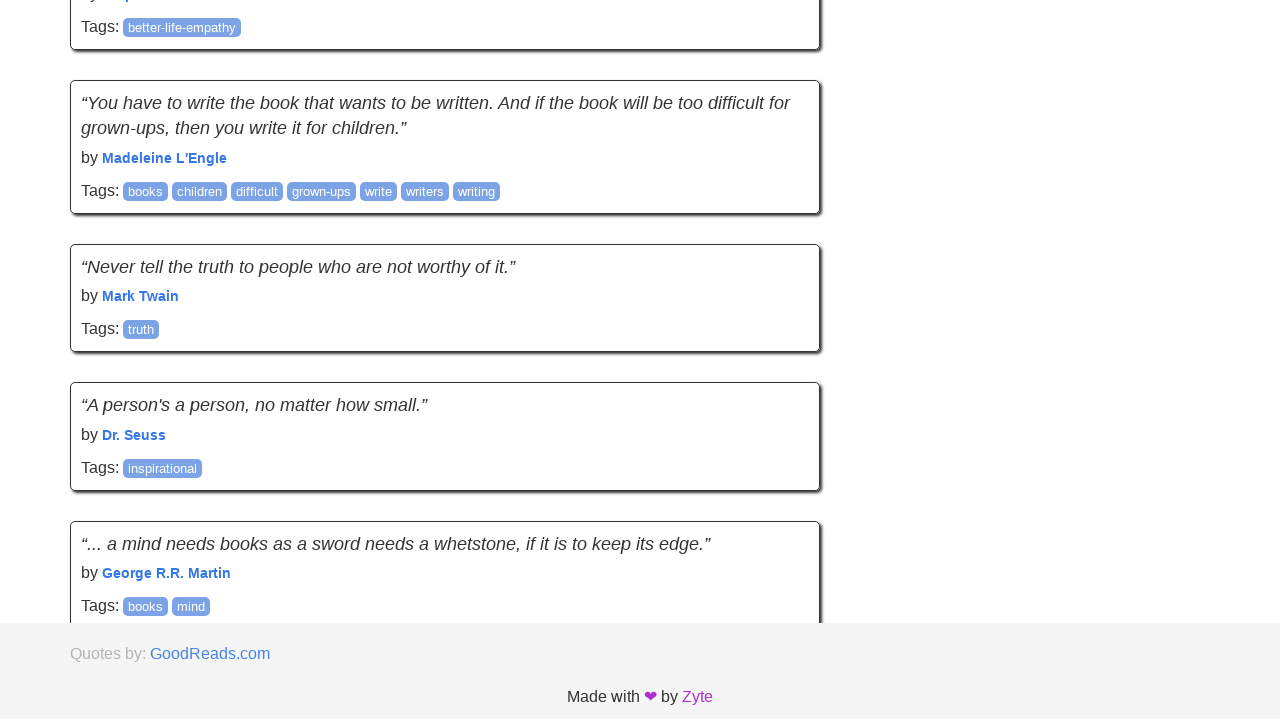

No new content detected - infinite scroll complete
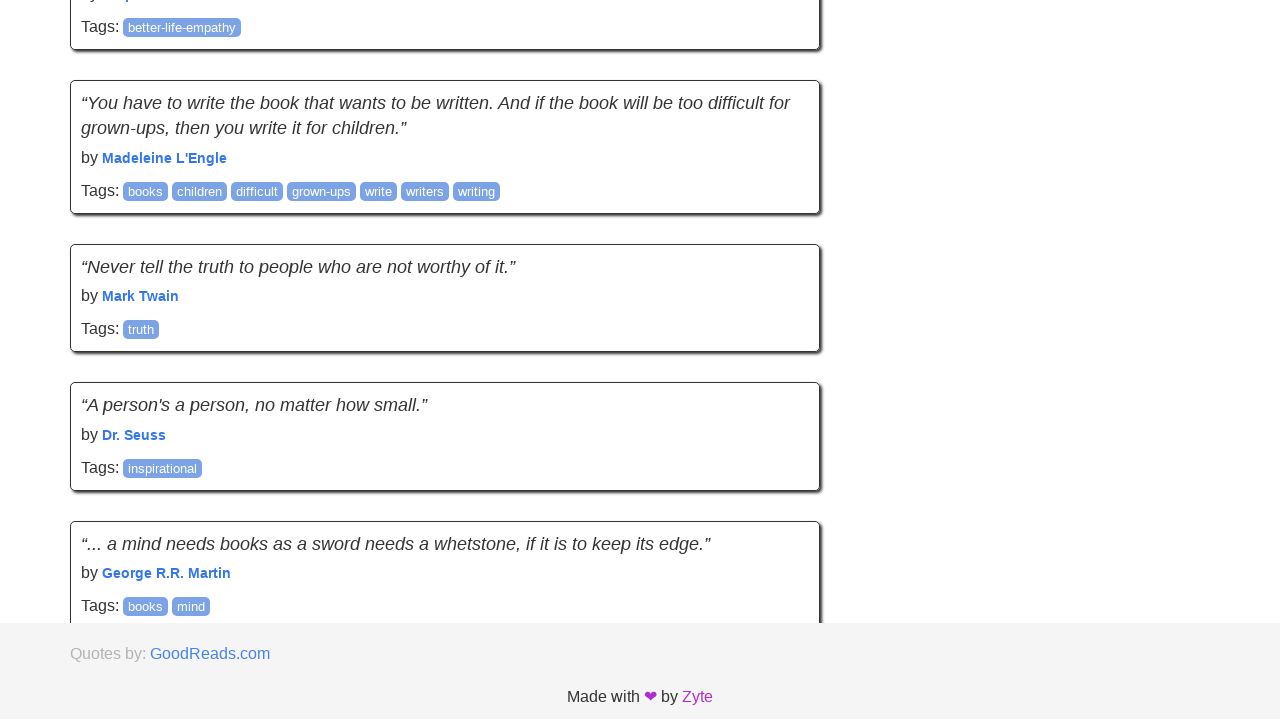

Verified quote elements are present after infinite scroll
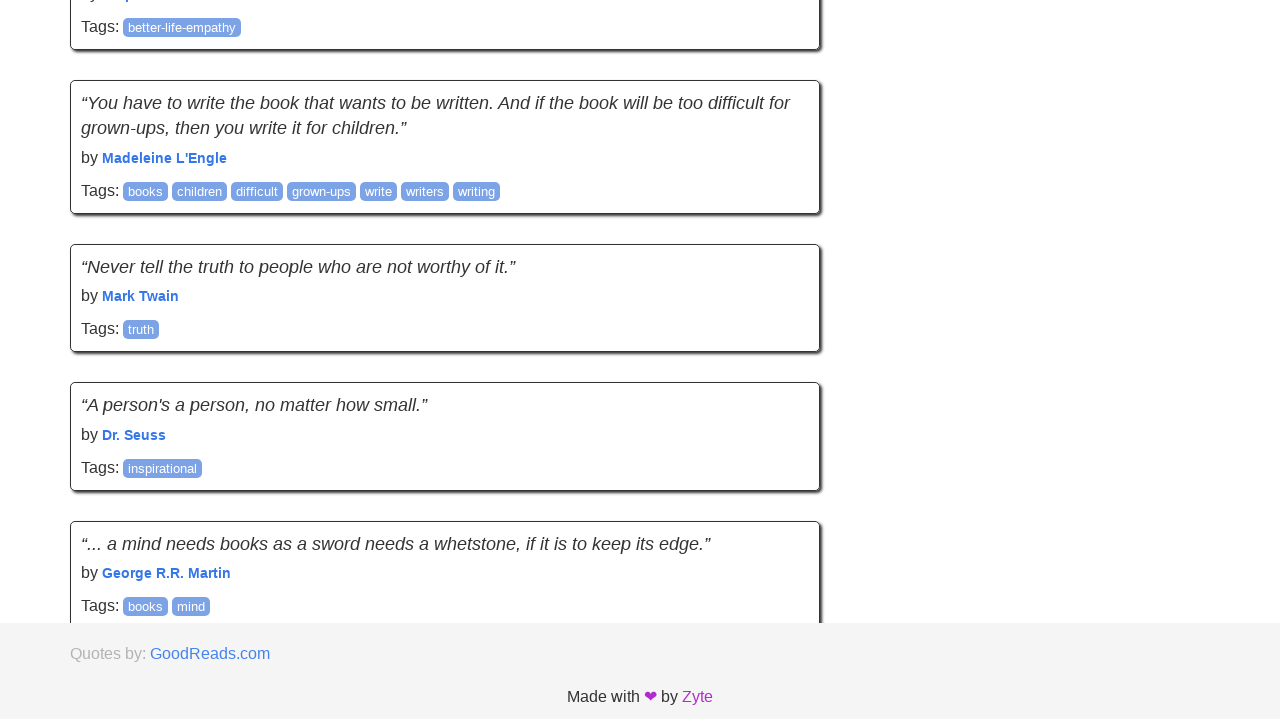

Verified author elements are present
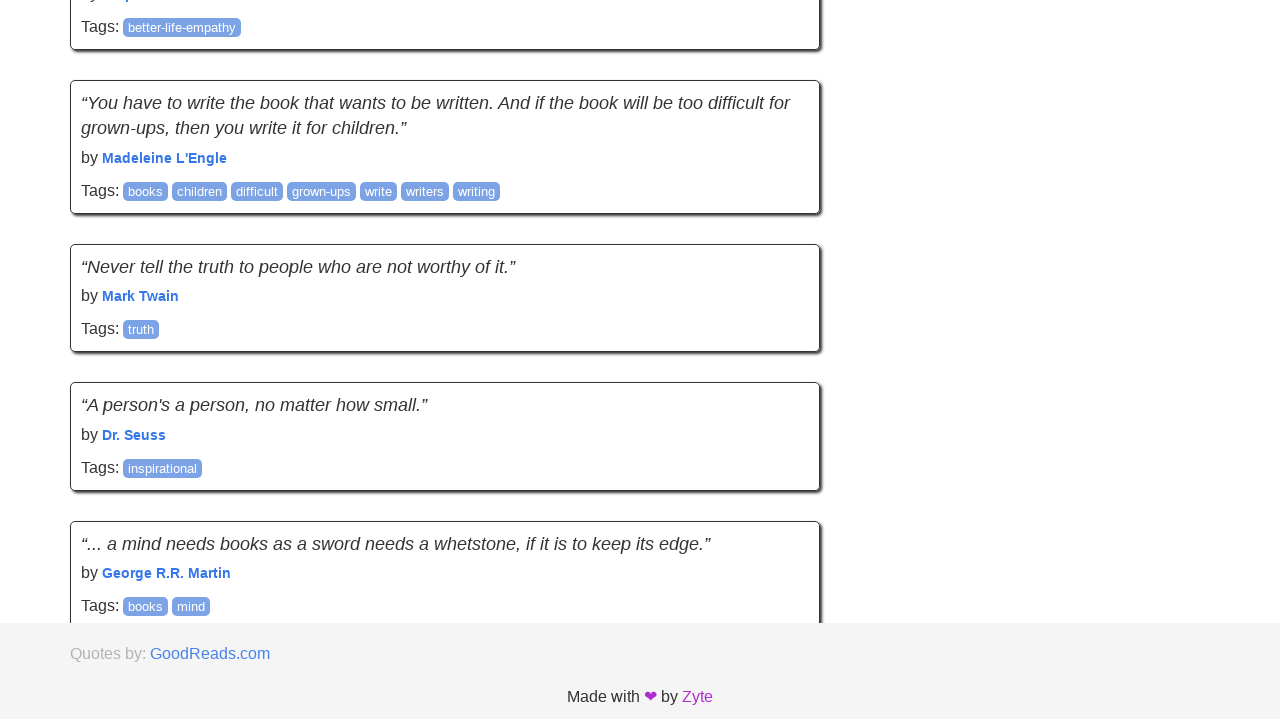

Verified tag elements are present
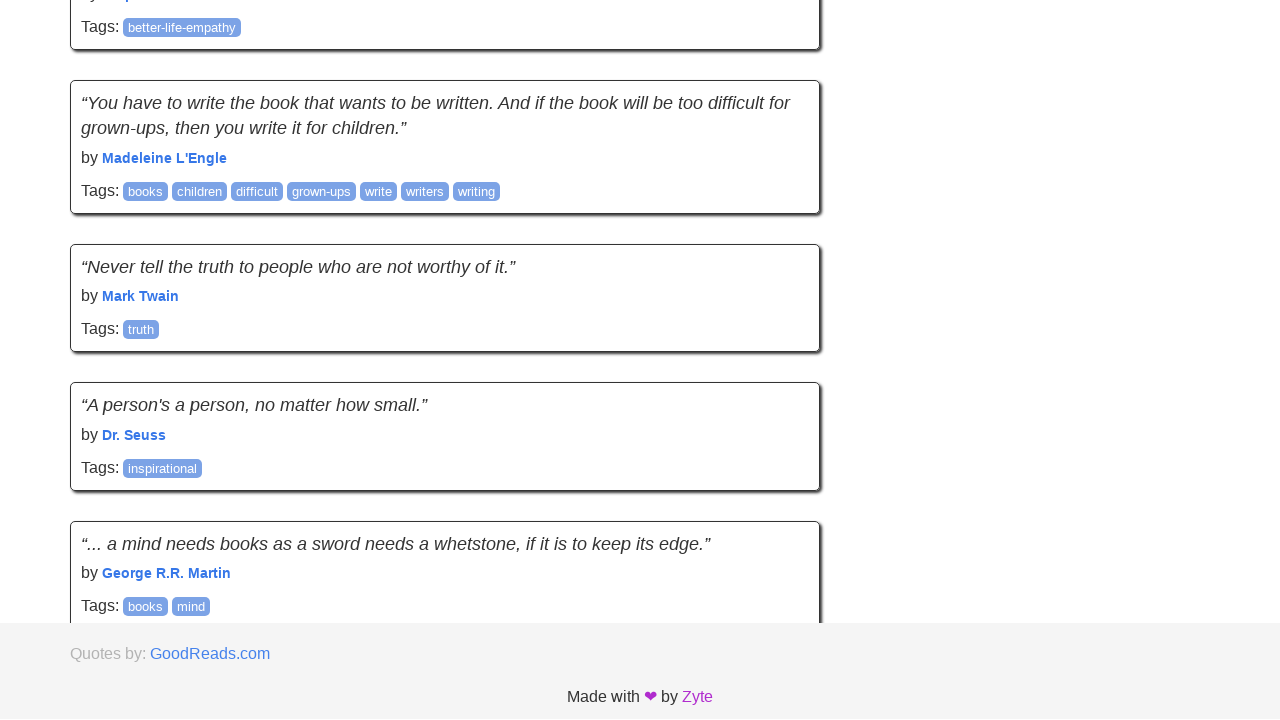

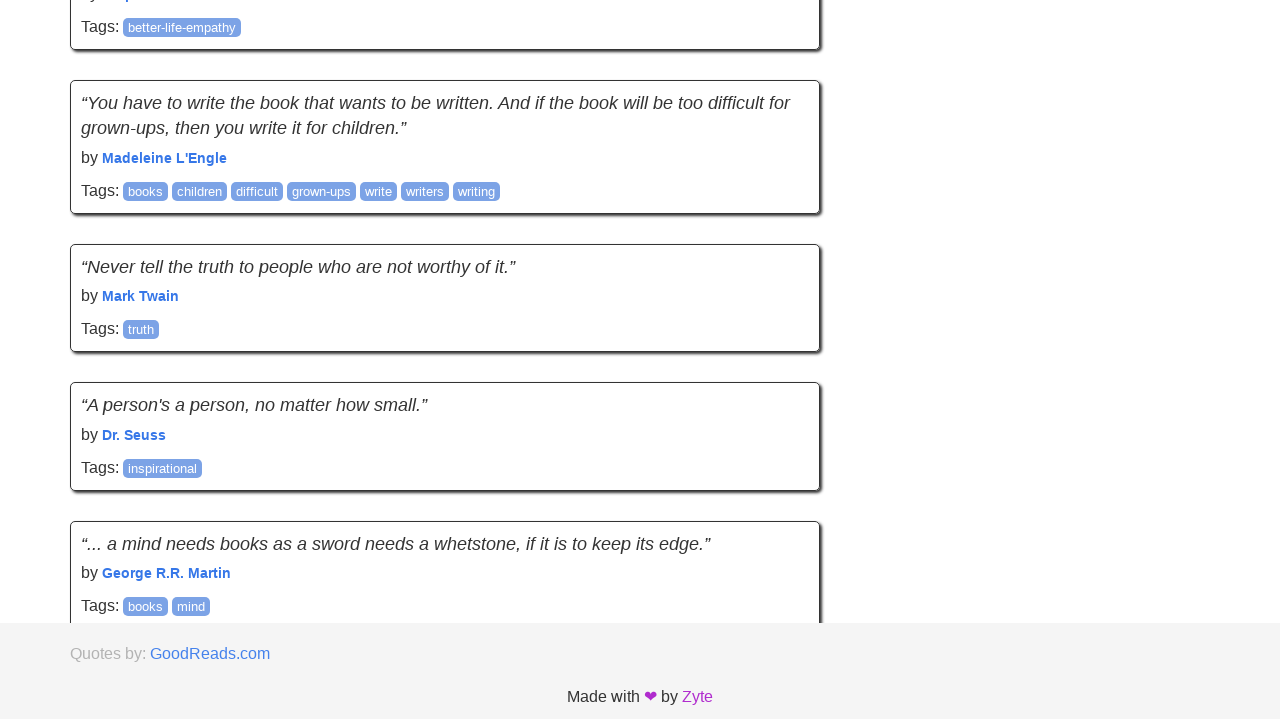